Tests search functionality by typing different names into the search field, iterating through a list of 5 people

Starting URL: http://zero.webappsecurity.com/index.html

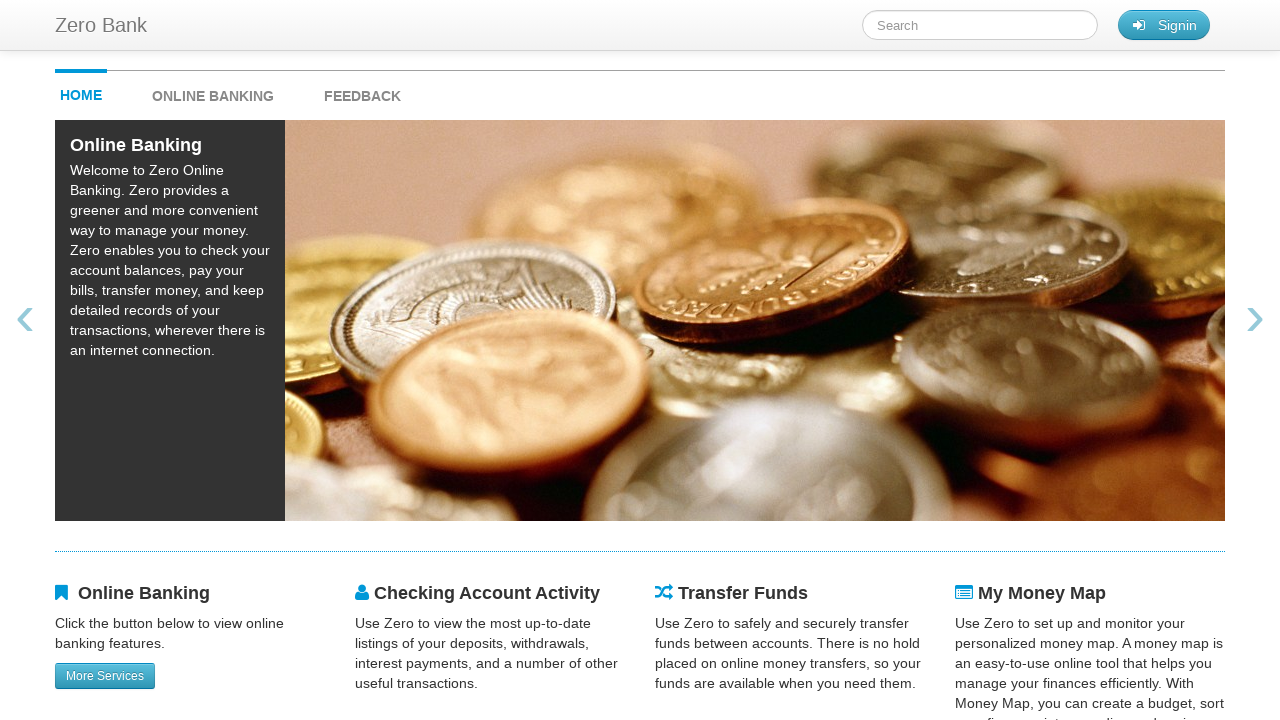

Filled search field with 'Mike' on #searchTerm
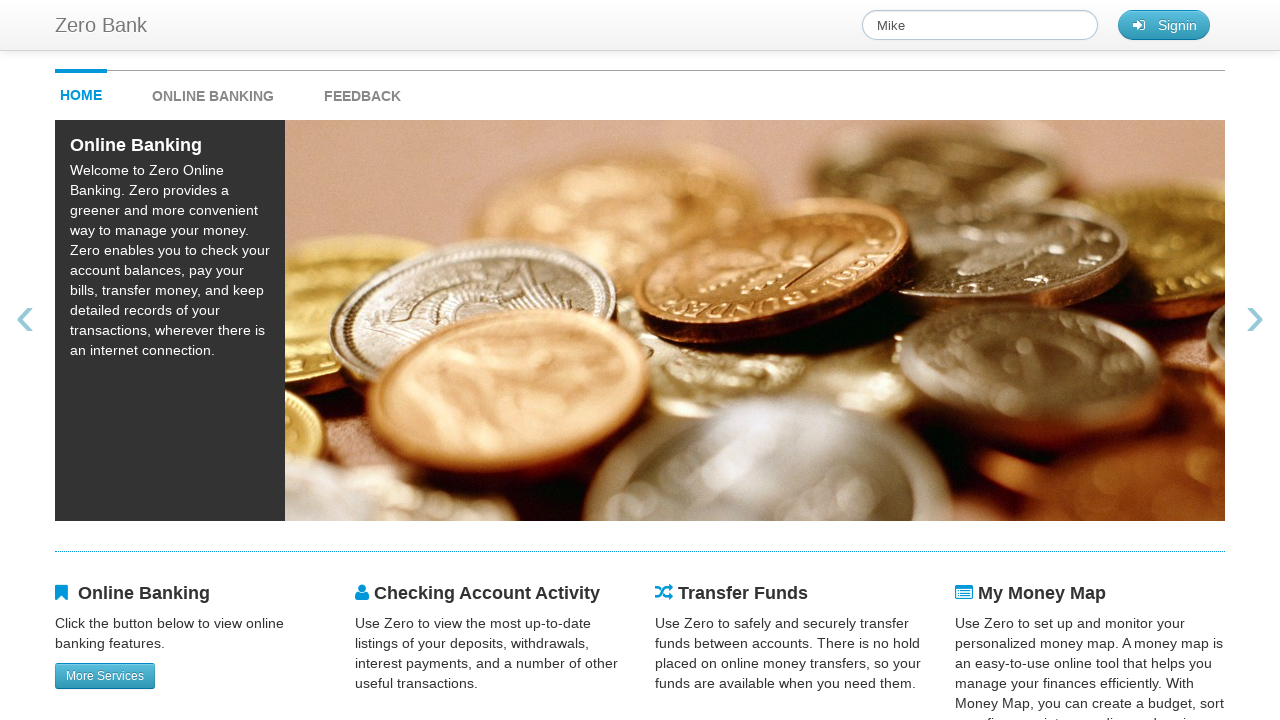

Waited 1 second for search results with 'Mike'
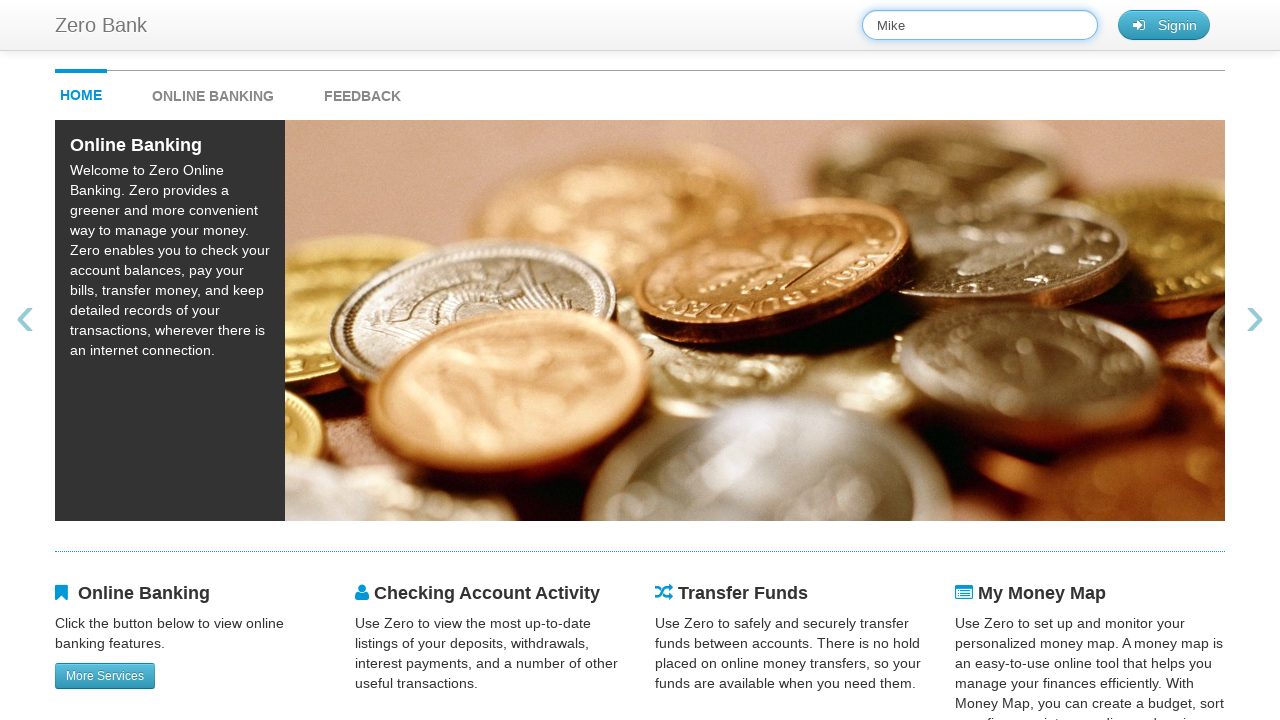

Cleared search field for next iteration on #searchTerm
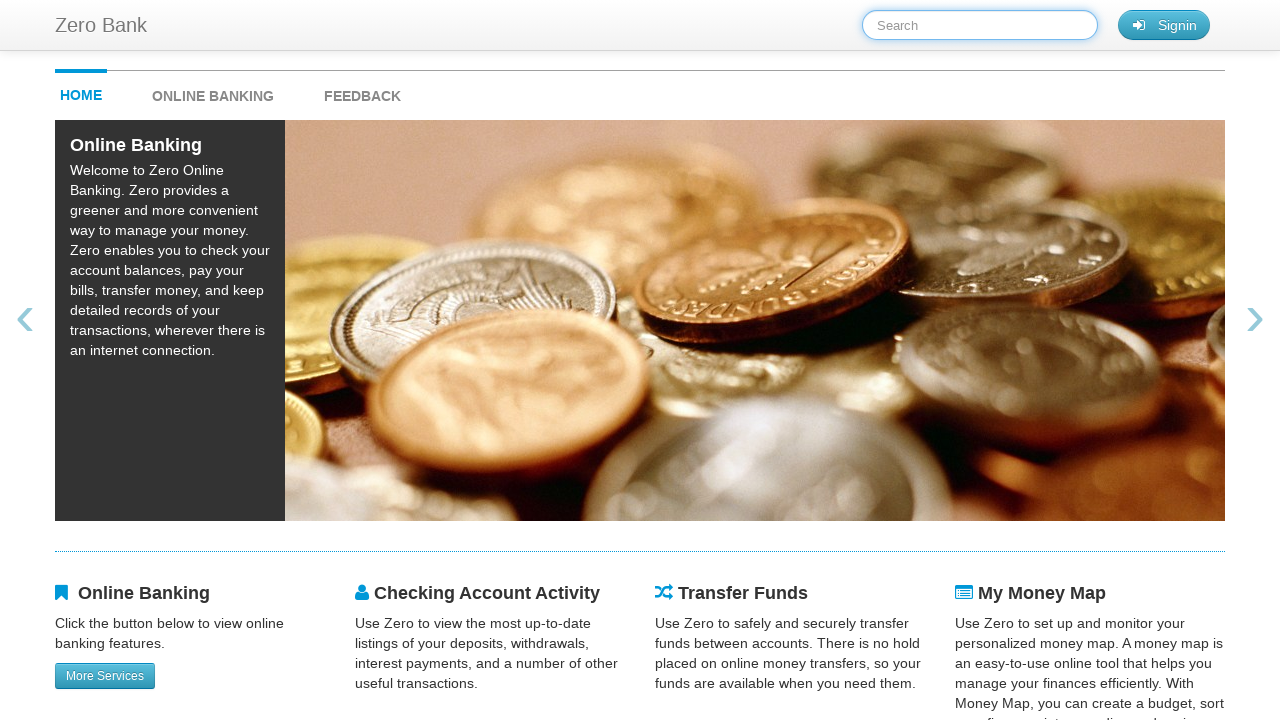

Filled search field with 'Judy' on #searchTerm
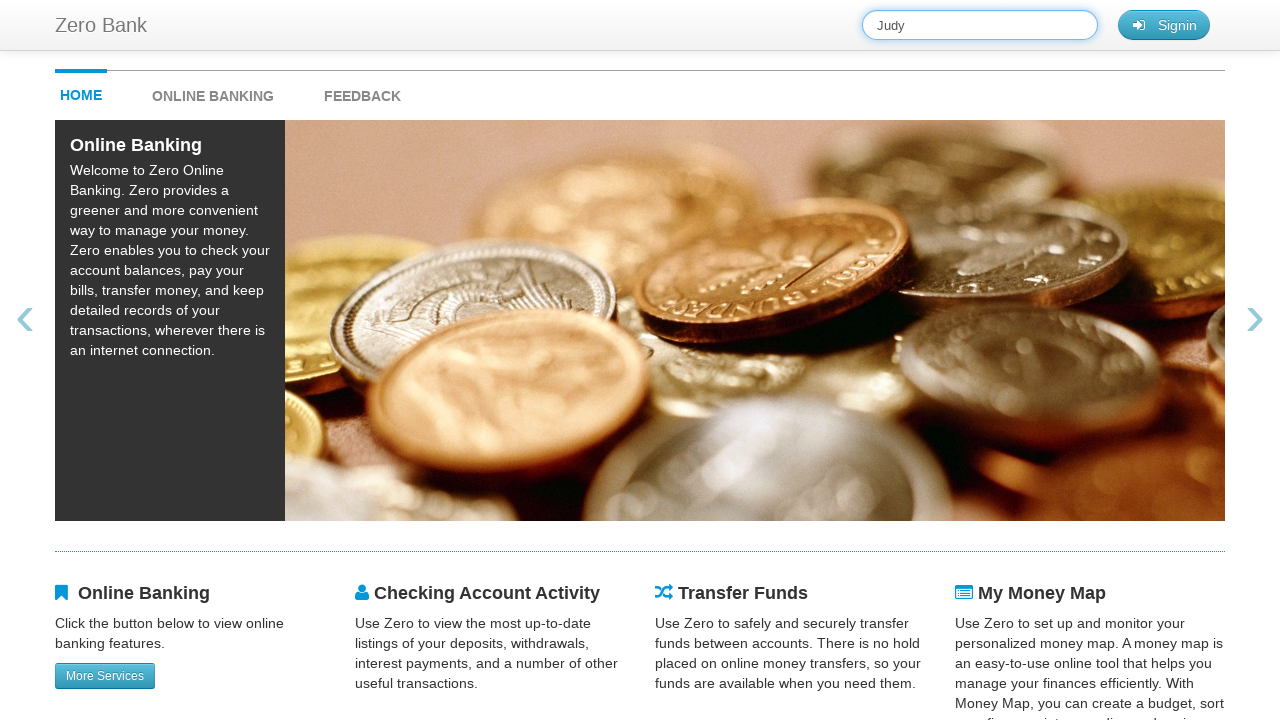

Waited 1 second for search results with 'Judy'
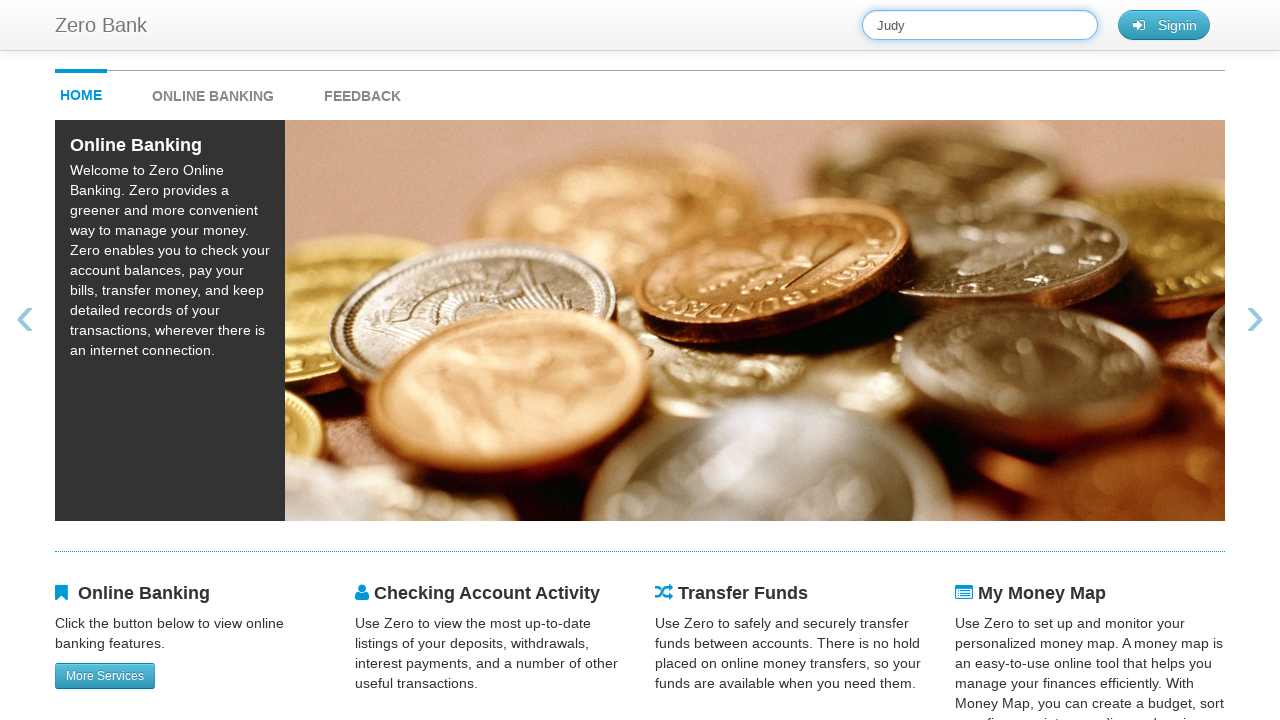

Cleared search field for next iteration on #searchTerm
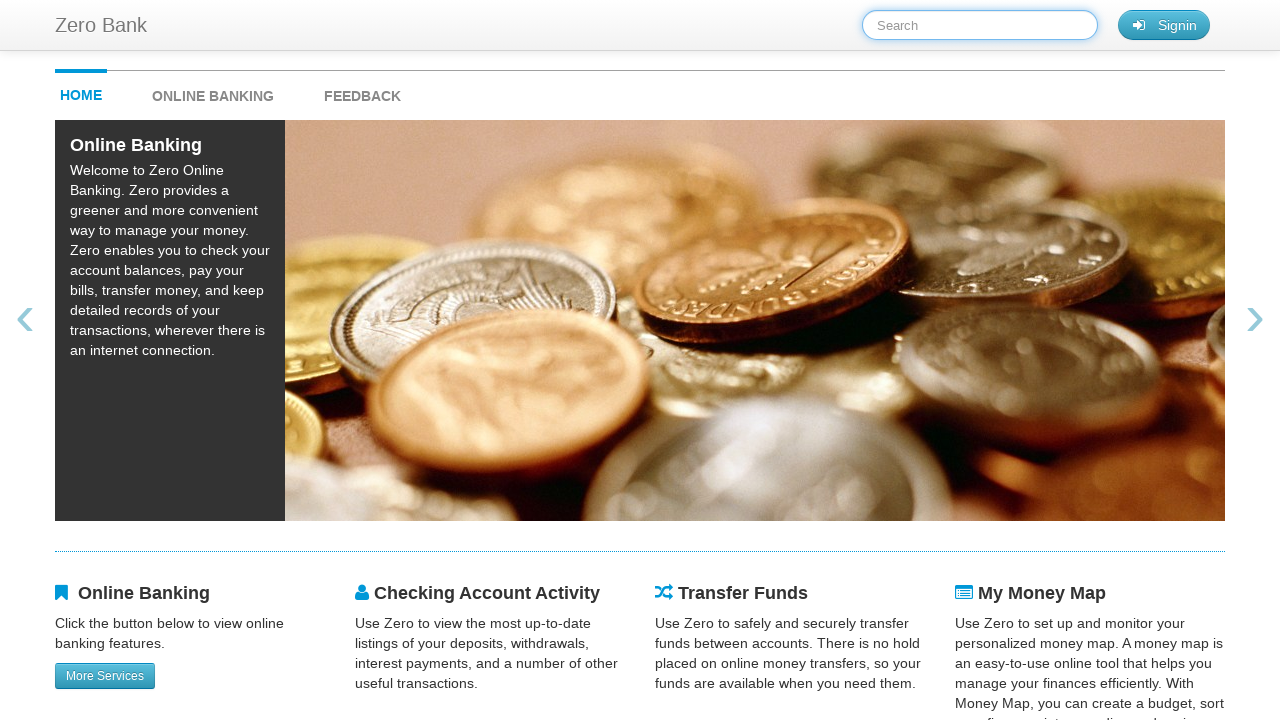

Filled search field with 'Peter' on #searchTerm
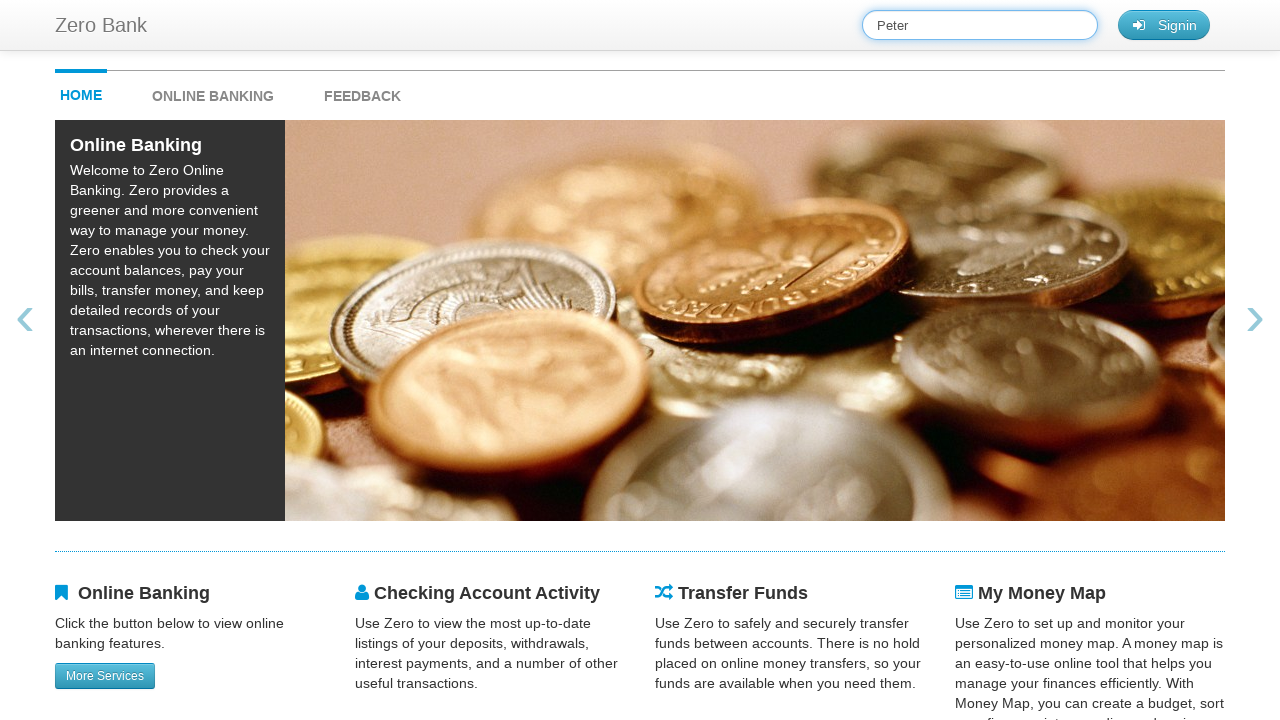

Waited 1 second for search results with 'Peter'
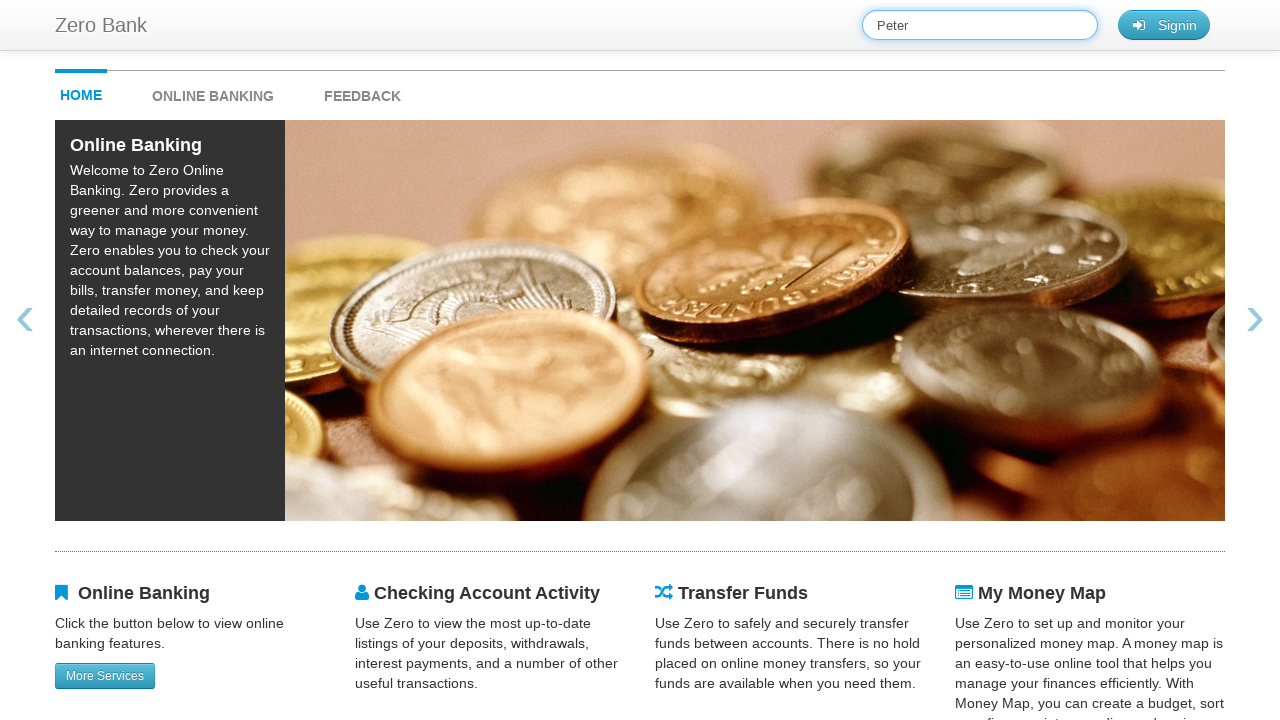

Cleared search field for next iteration on #searchTerm
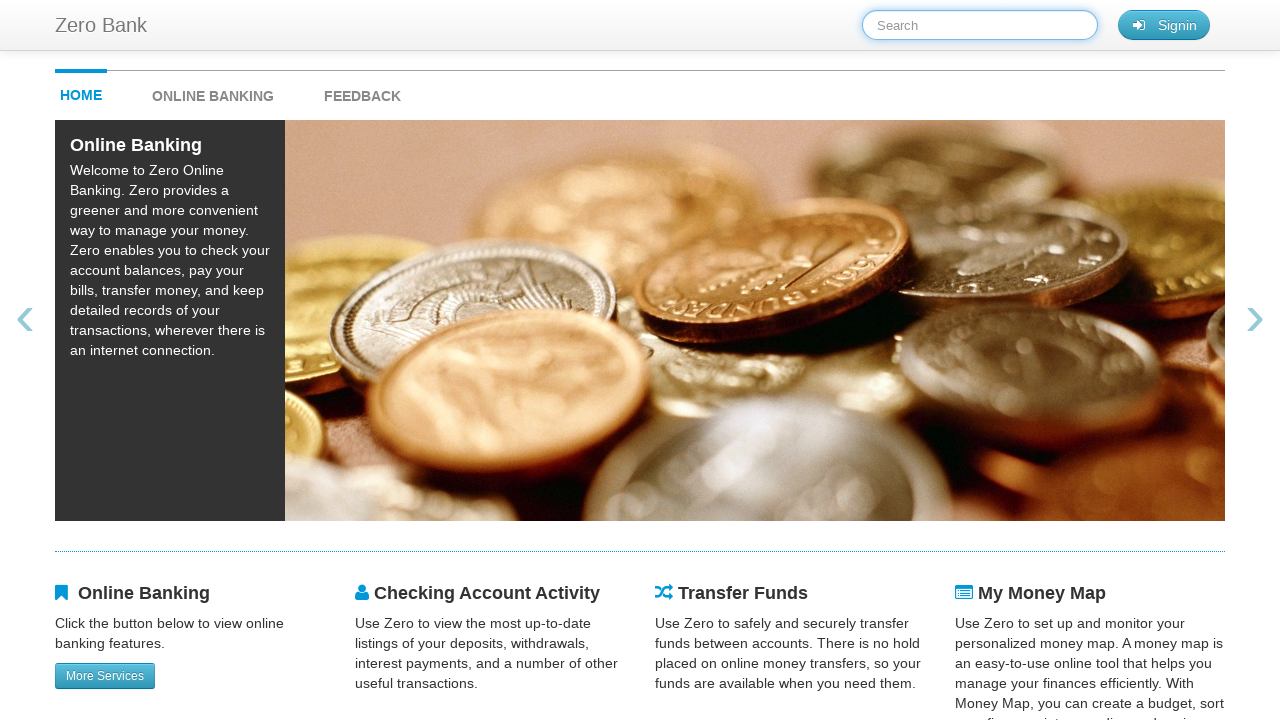

Filled search field with 'Alice' on #searchTerm
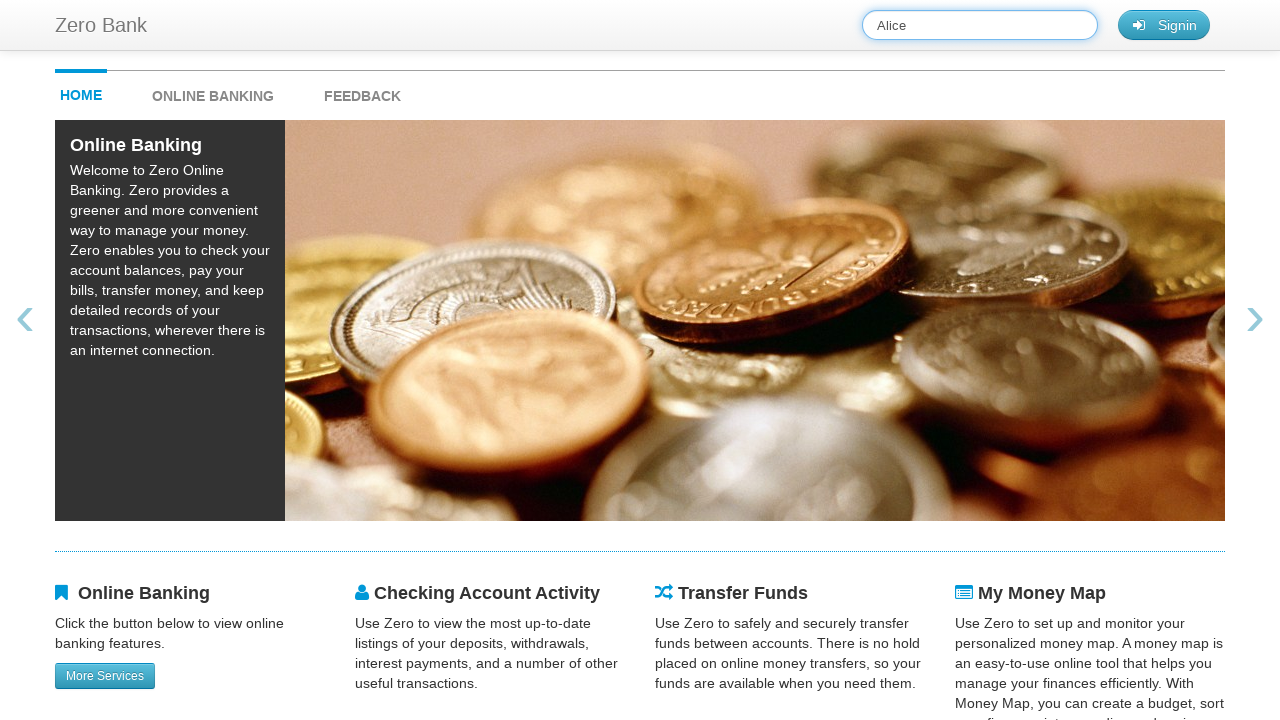

Waited 1 second for search results with 'Alice'
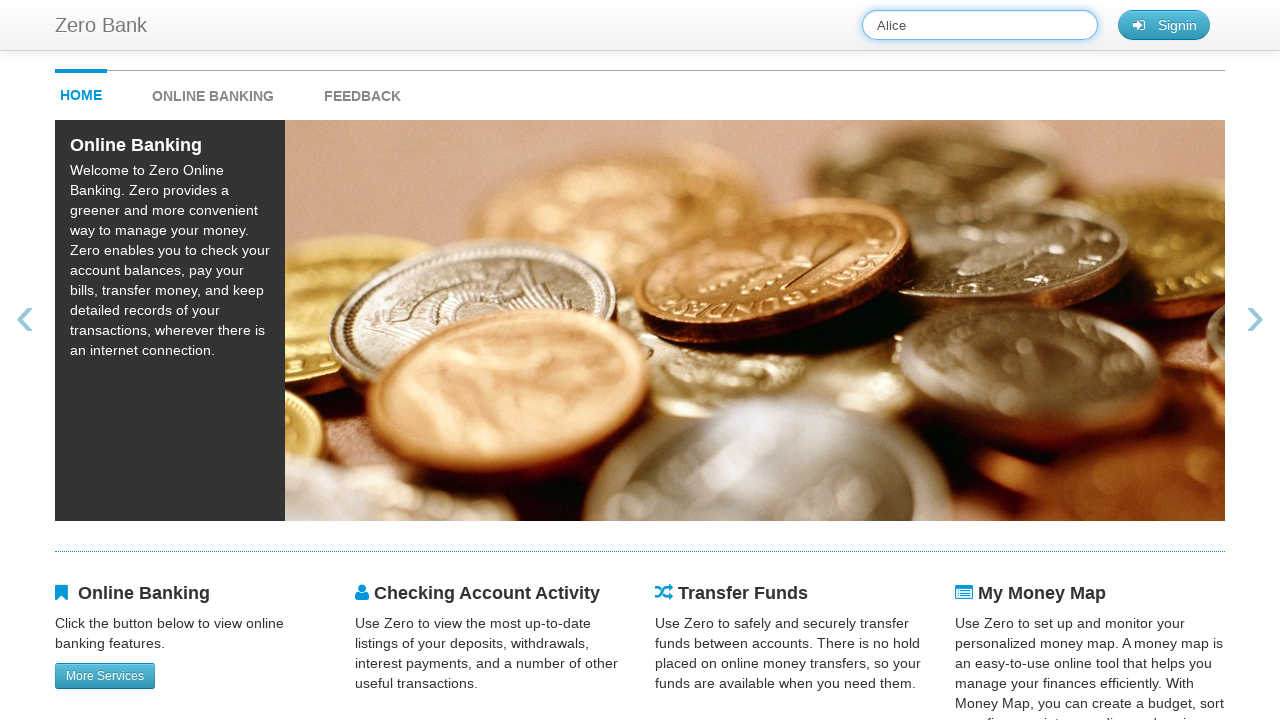

Cleared search field for next iteration on #searchTerm
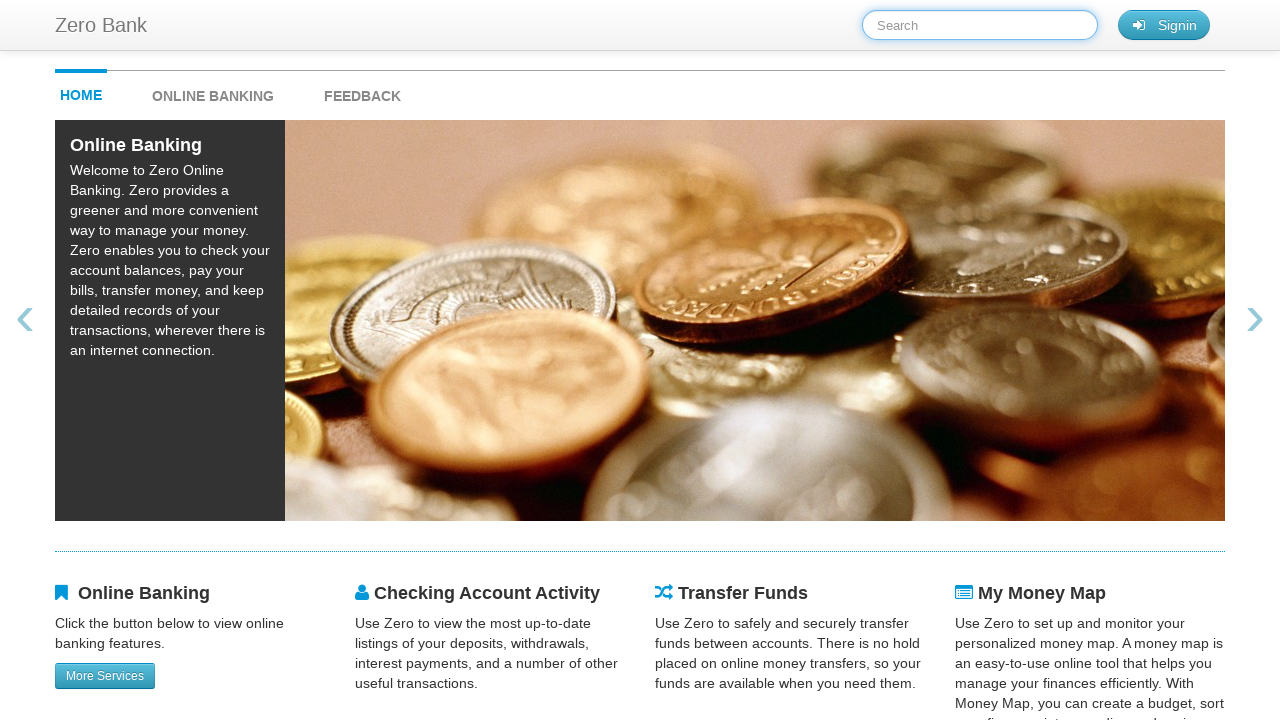

Filled search field with 'Elon' on #searchTerm
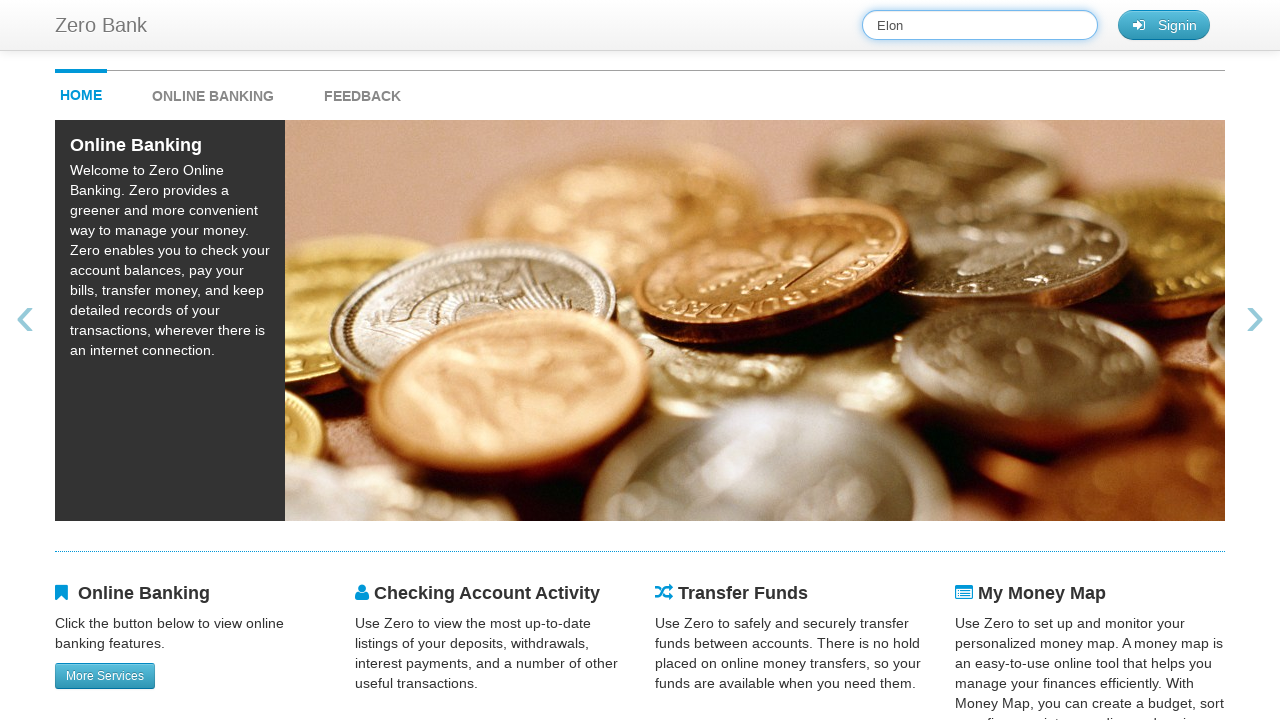

Waited 1 second for search results with 'Elon'
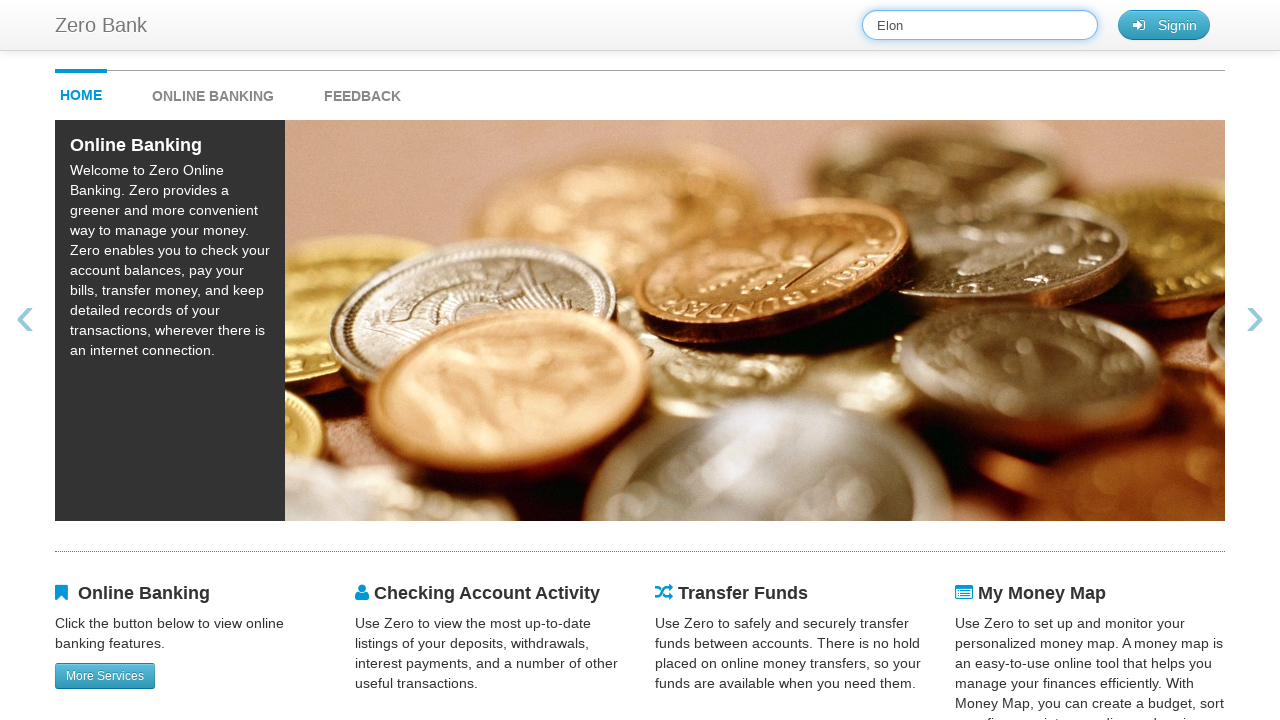

Cleared search field for next iteration on #searchTerm
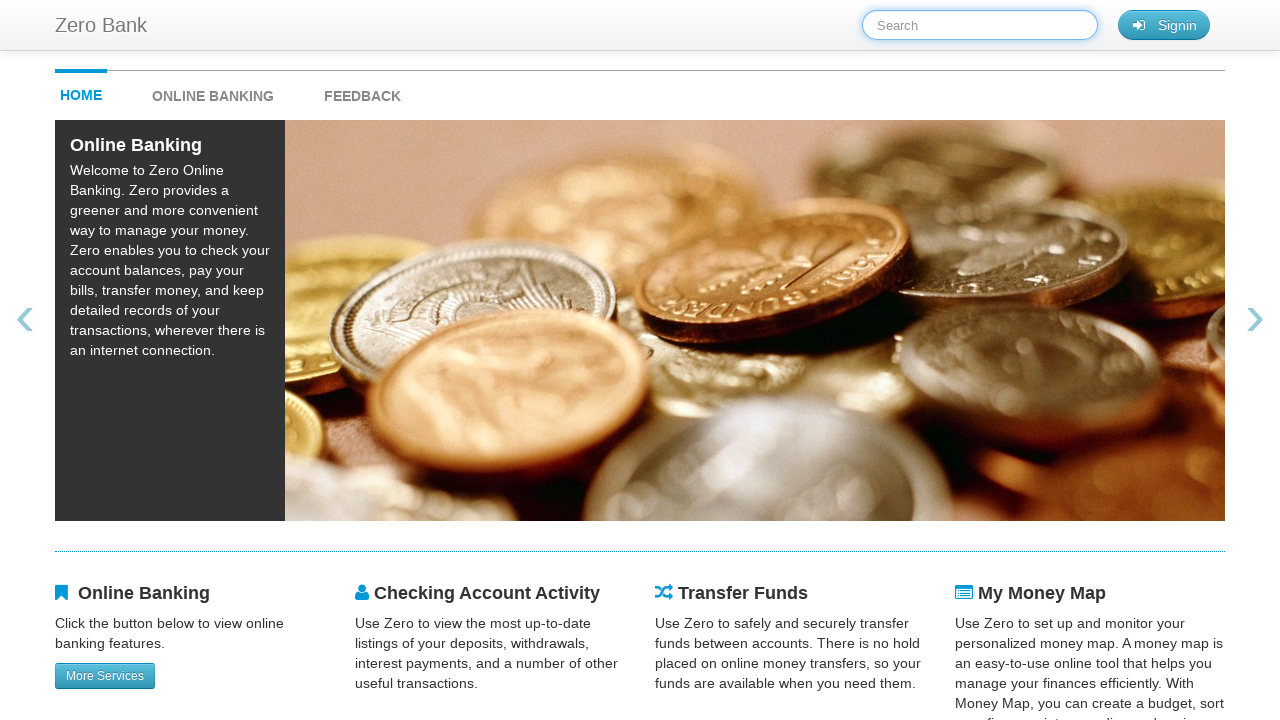

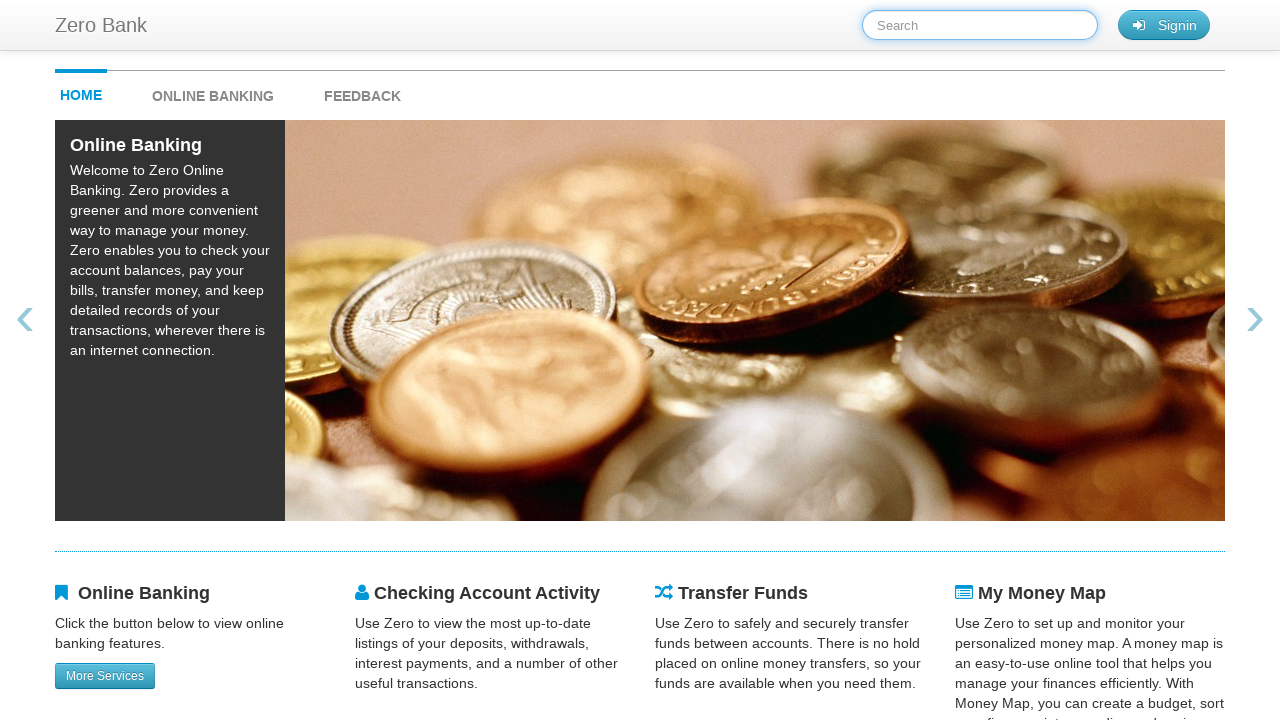